Tests iframe handling by switching to an embedded iframe and verifying the placeholder text content inside it

Starting URL: https://the-internet.herokuapp.com/iframe

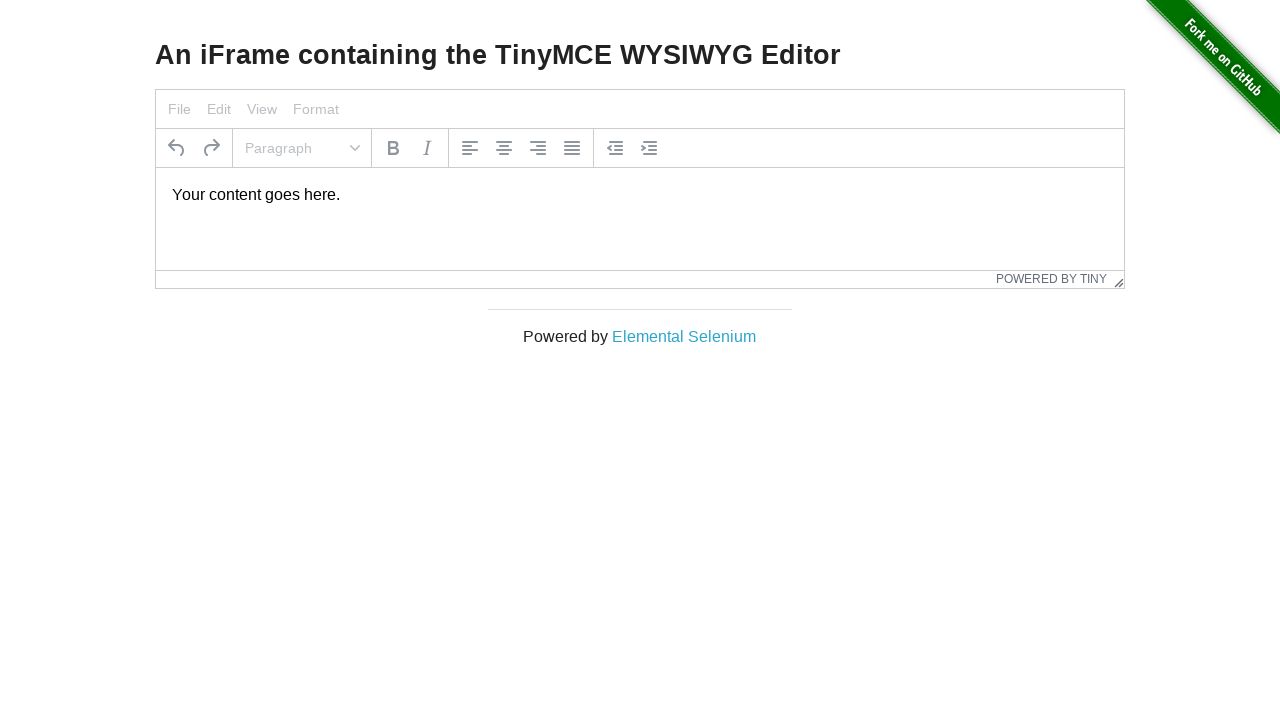

Navigated to iframe test page
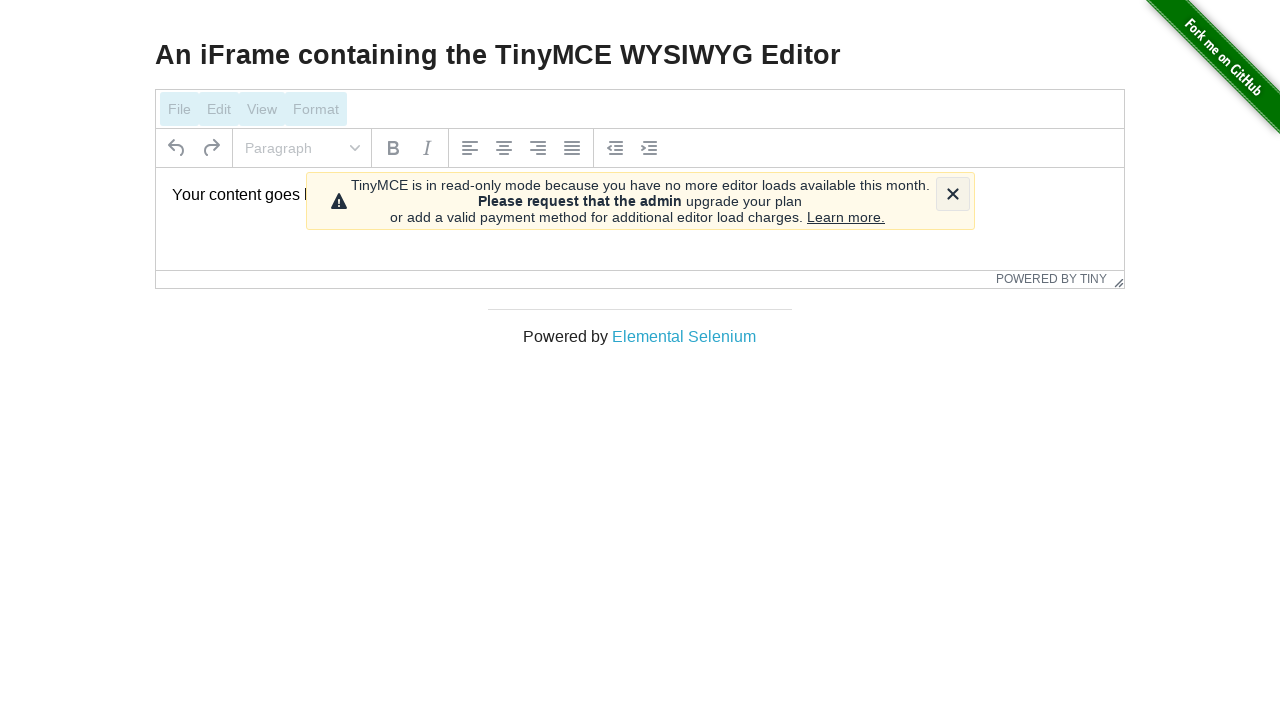

Located iframe with ID 'mce_0_ifr'
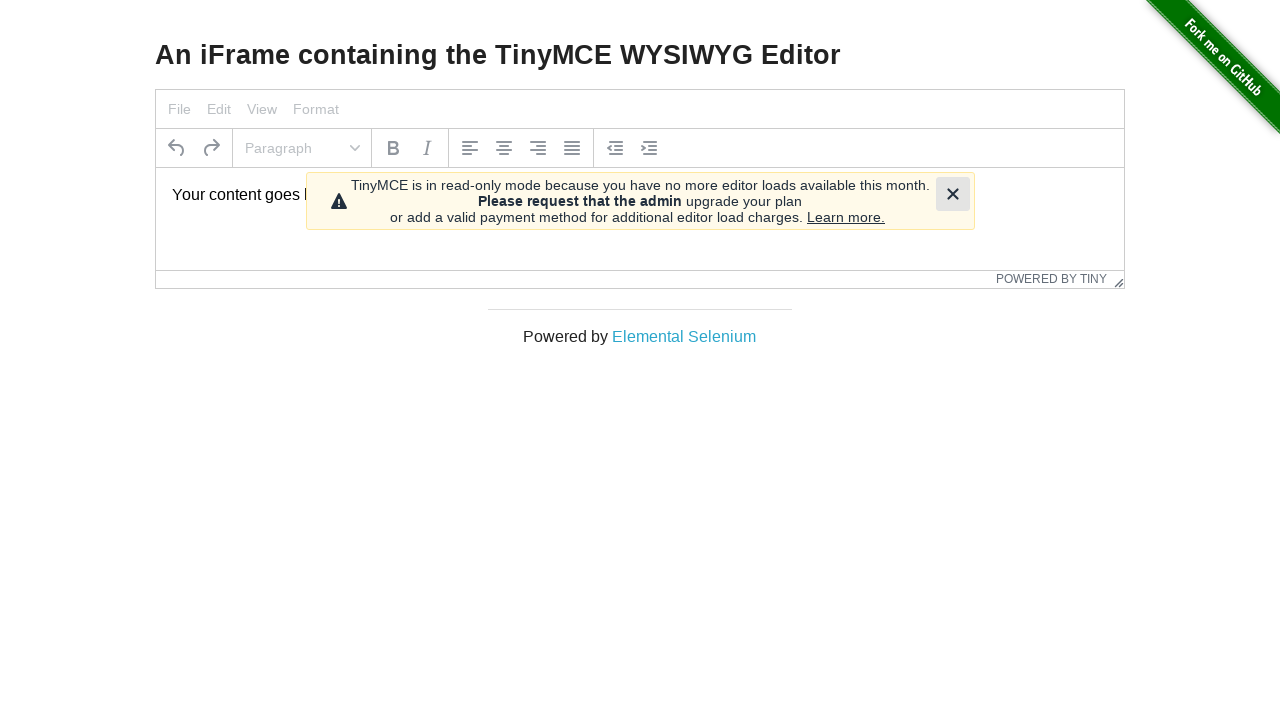

Located placeholder text element inside iframe
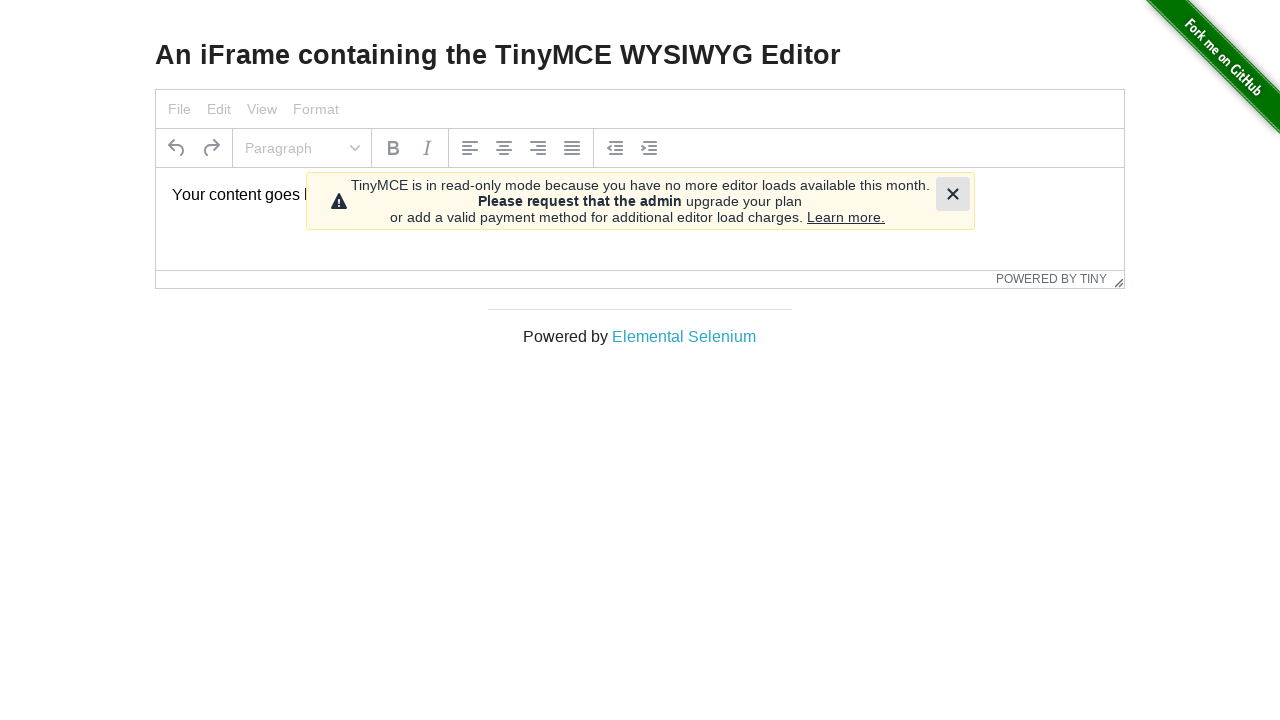

Placeholder text element is visible and ready
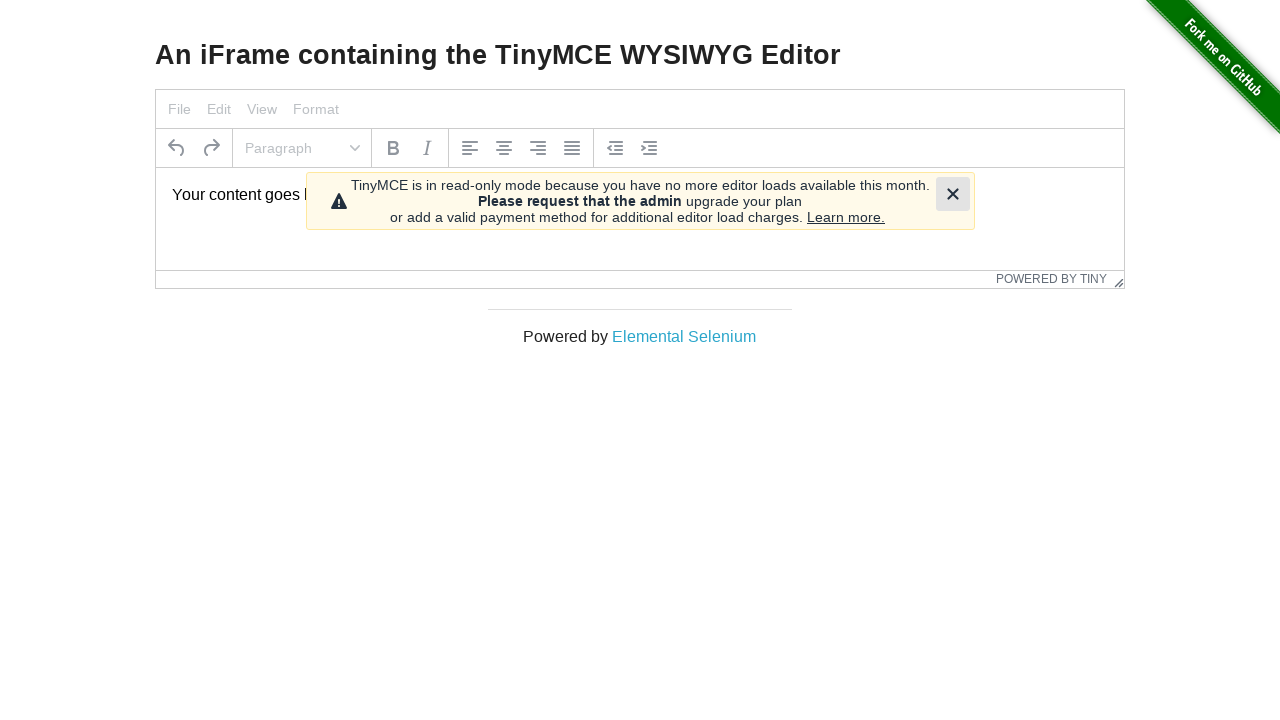

Verified placeholder text content matches expected value
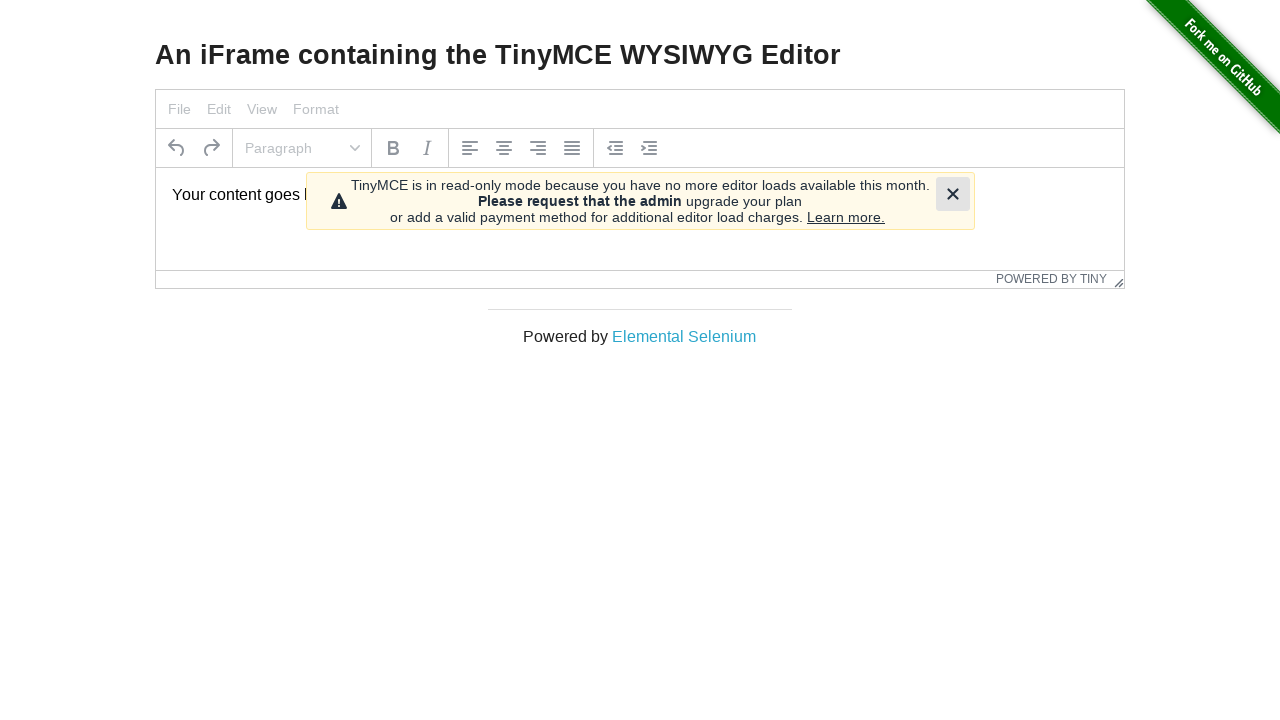

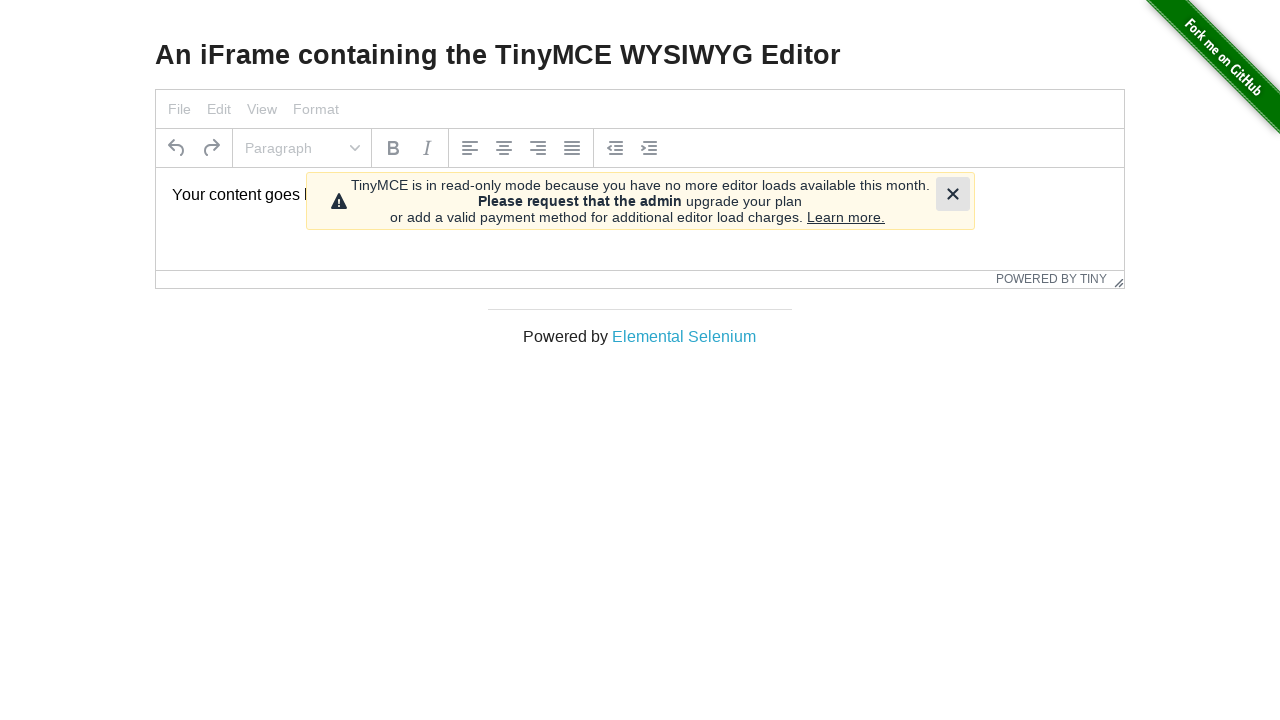